Simple test that navigates to rameshsoft.com and verifies the page loads by checking the current URL

Starting URL: https://www.rameshsoft.com

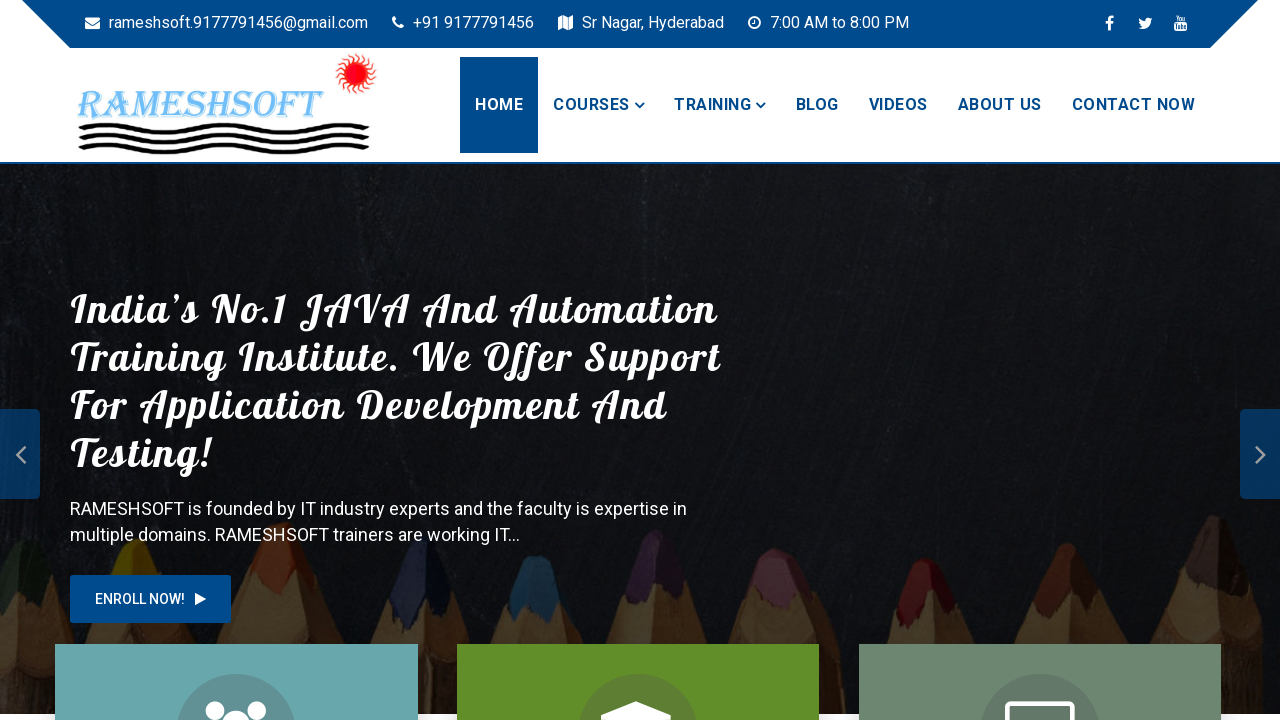

Waited for page to reach domcontentloaded state
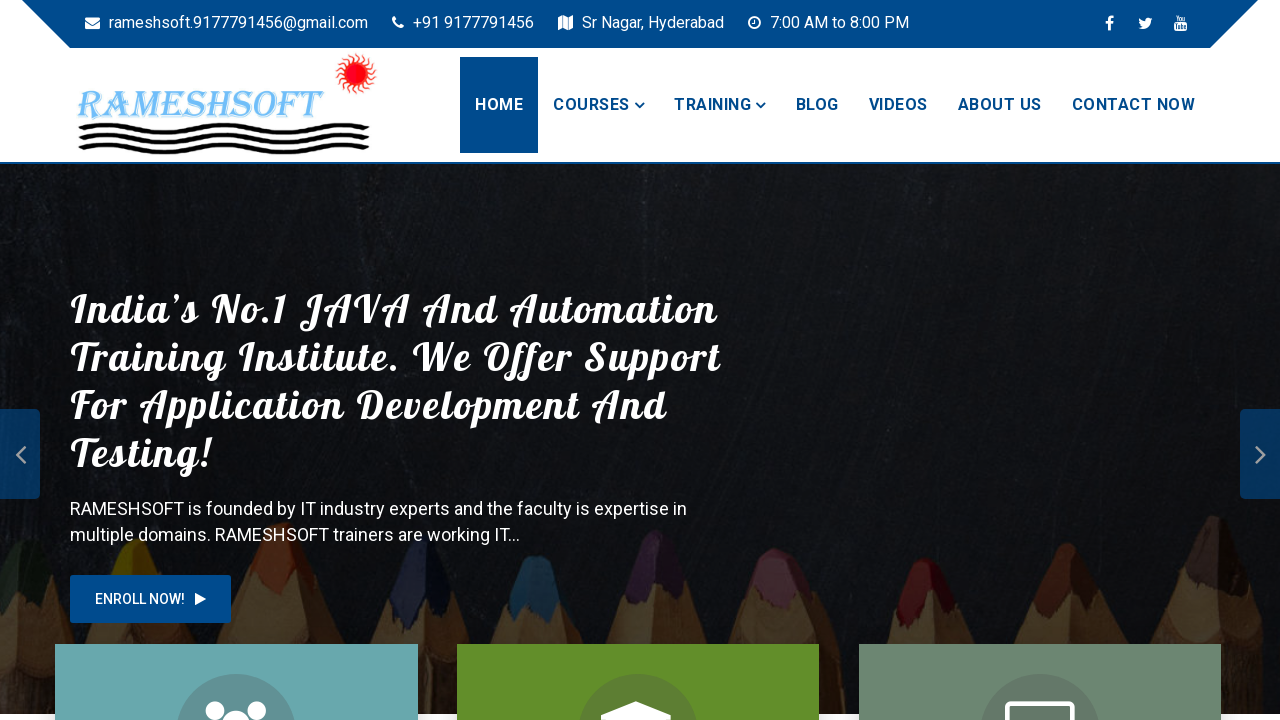

Retrieved current URL: https://rameshsoft.com/
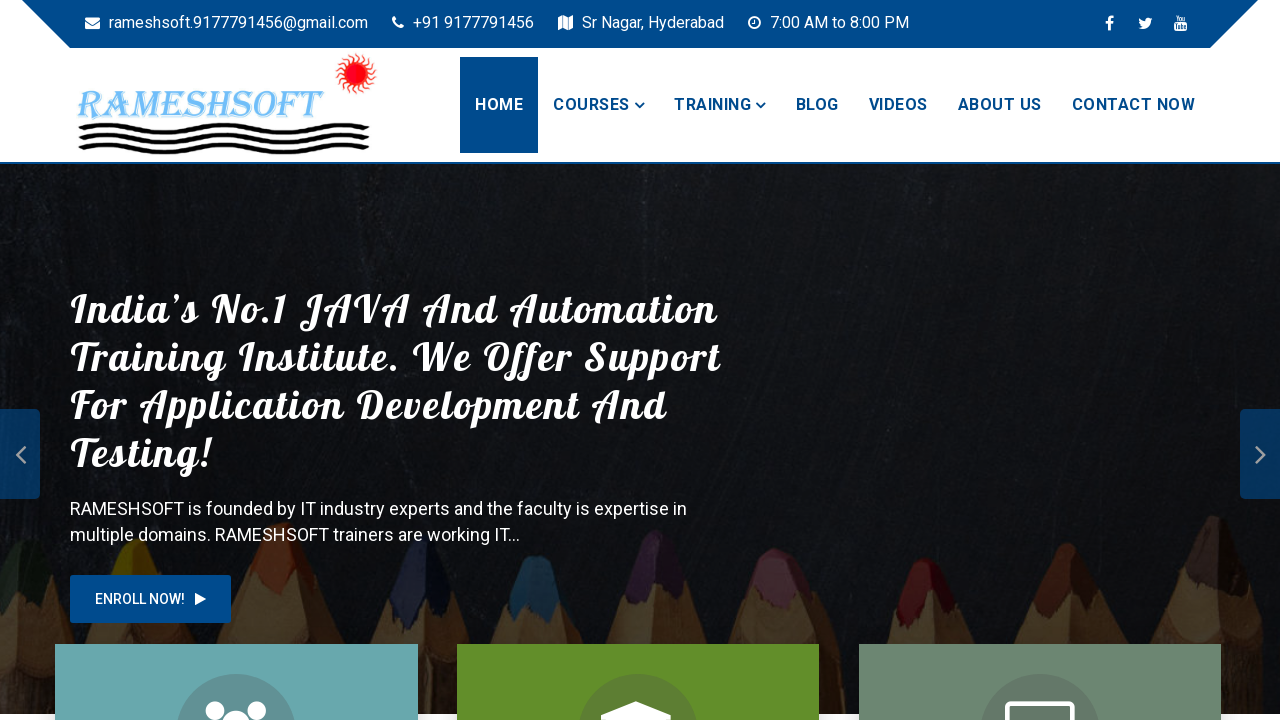

Printed URL confirmation: https://rameshsoft.com/
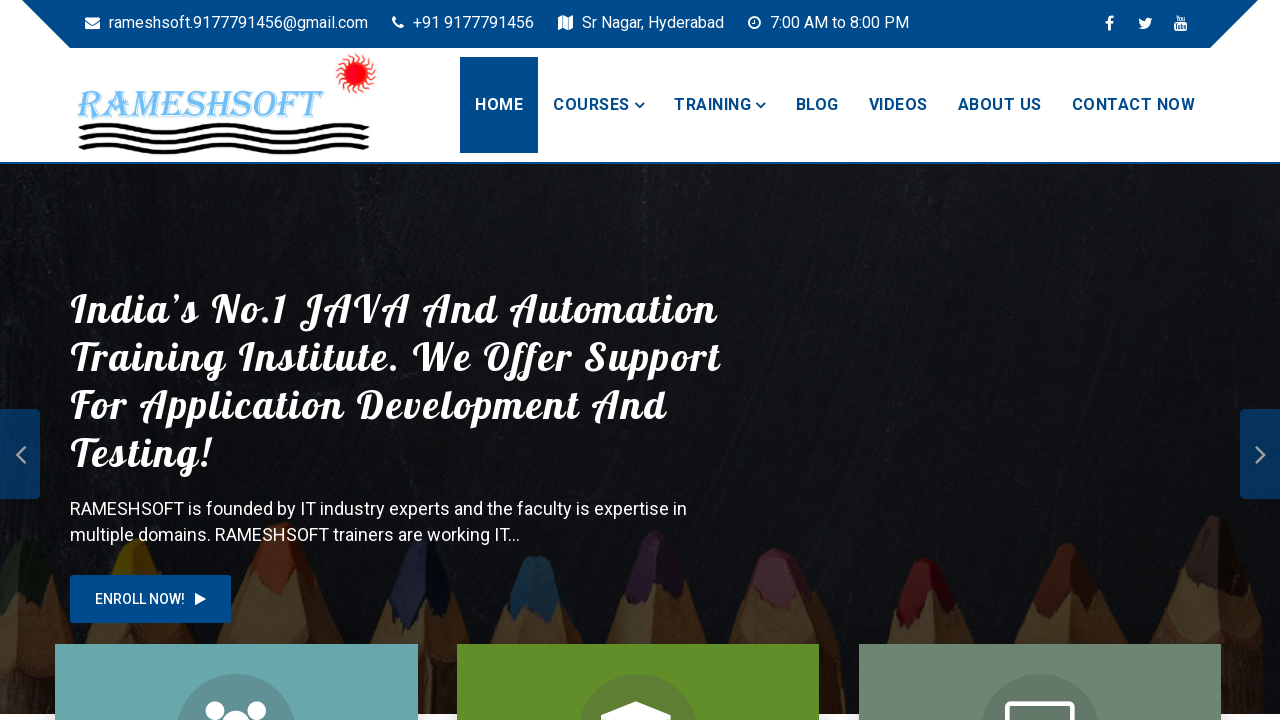

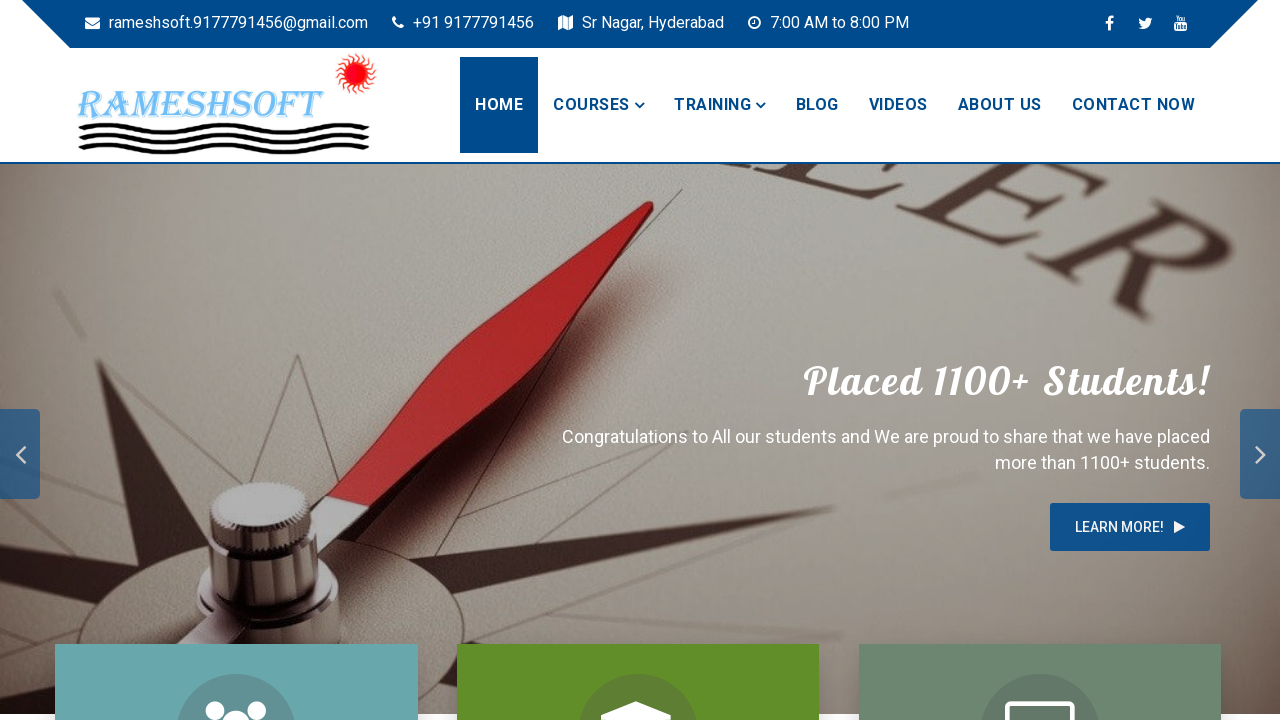